Tests adding decimal numbers with Integers Only checkbox enabled, verifying result is rounded to 4

Starting URL: https://testsheepnz.github.io/BasicCalculator

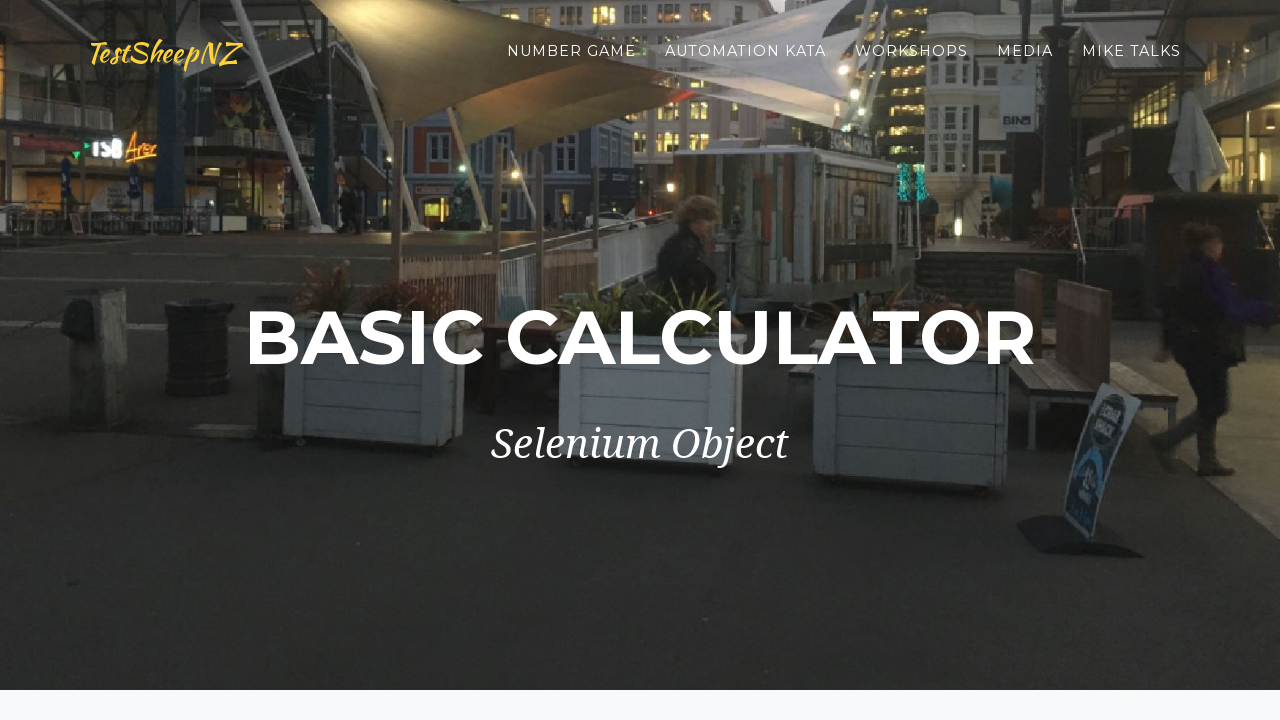

Selected 'Prototype' from calculator build version dropdown on #selectBuild
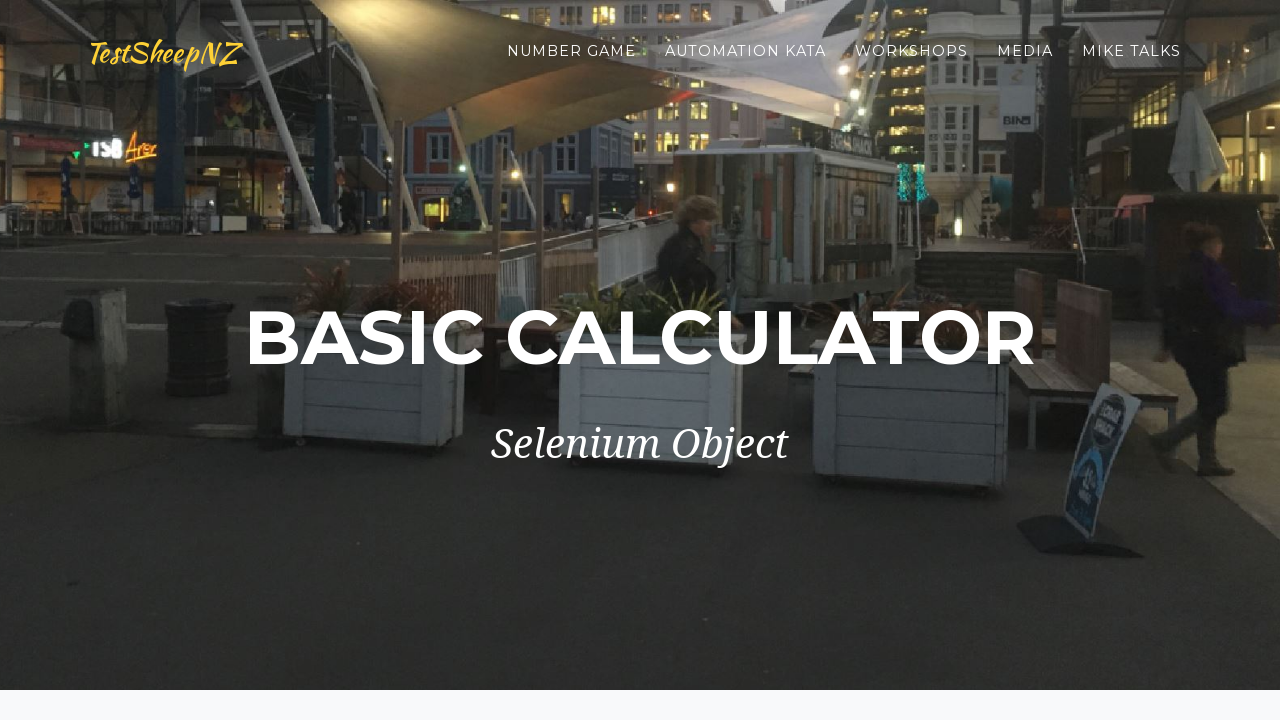

Entered first decimal number 3.44 on input[name=number1]
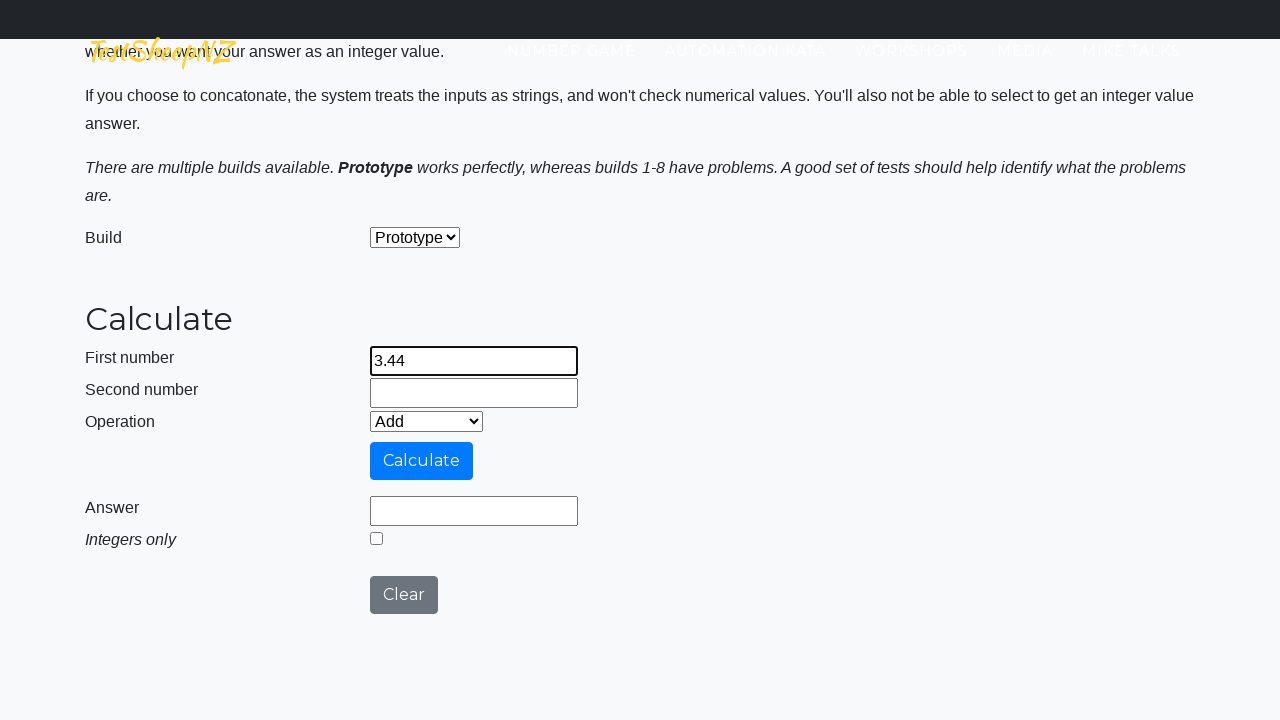

Entered second decimal number 1.33 on input[name=number2]
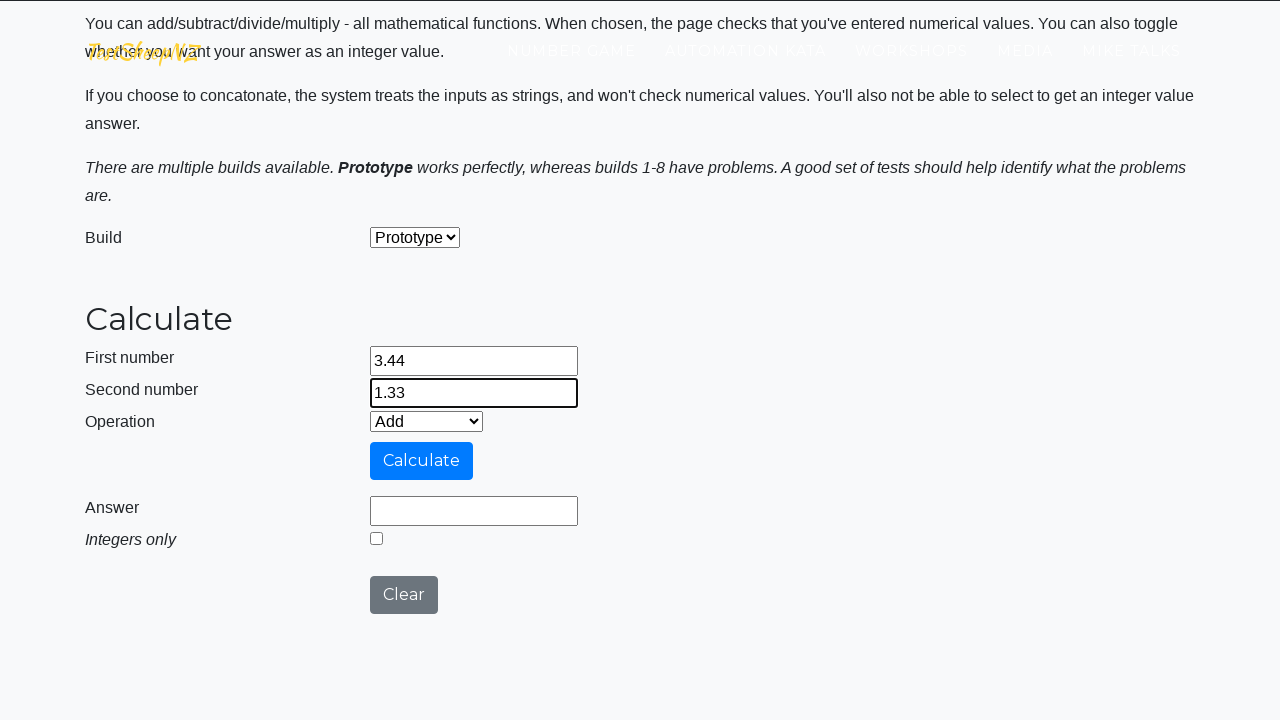

Selected 'Add' operation from dropdown on #selectOperationDropdown
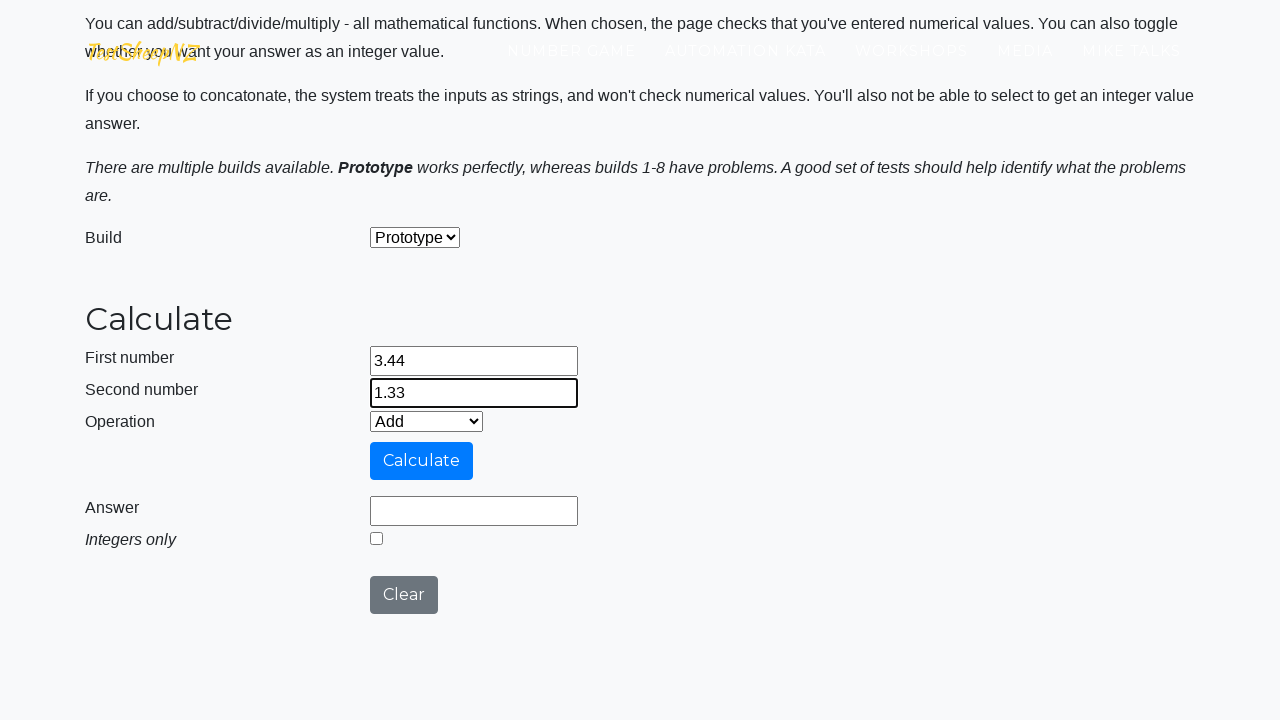

Checked 'Integers Only' checkbox at (376, 538) on #integerSelect
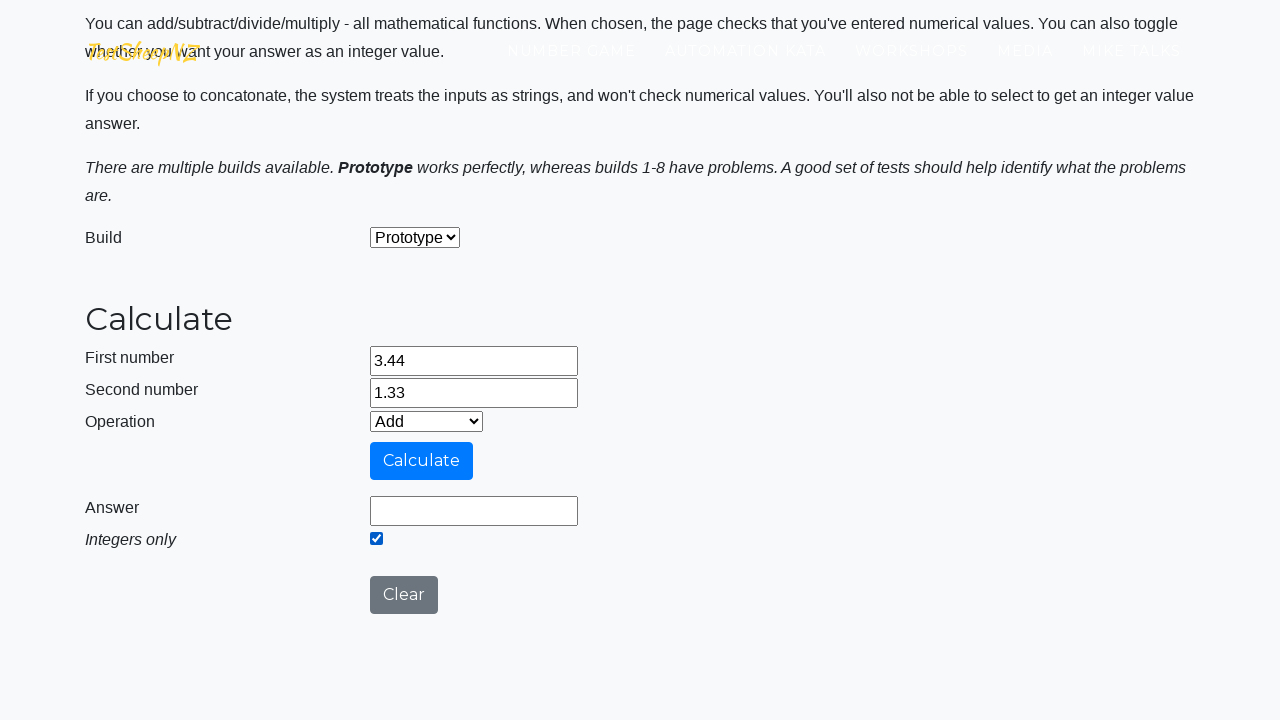

Clicked calculate button to compute result at (422, 461) on #calculateButton
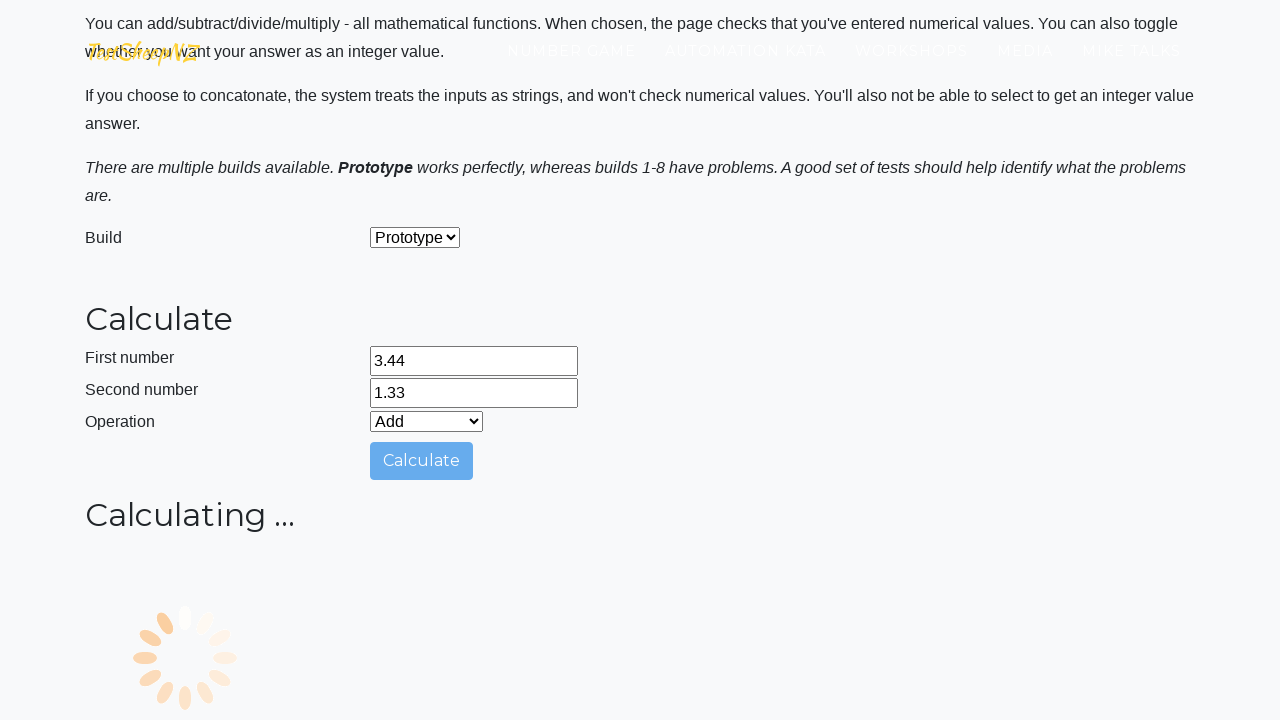

Result field appeared showing rounded value of 4
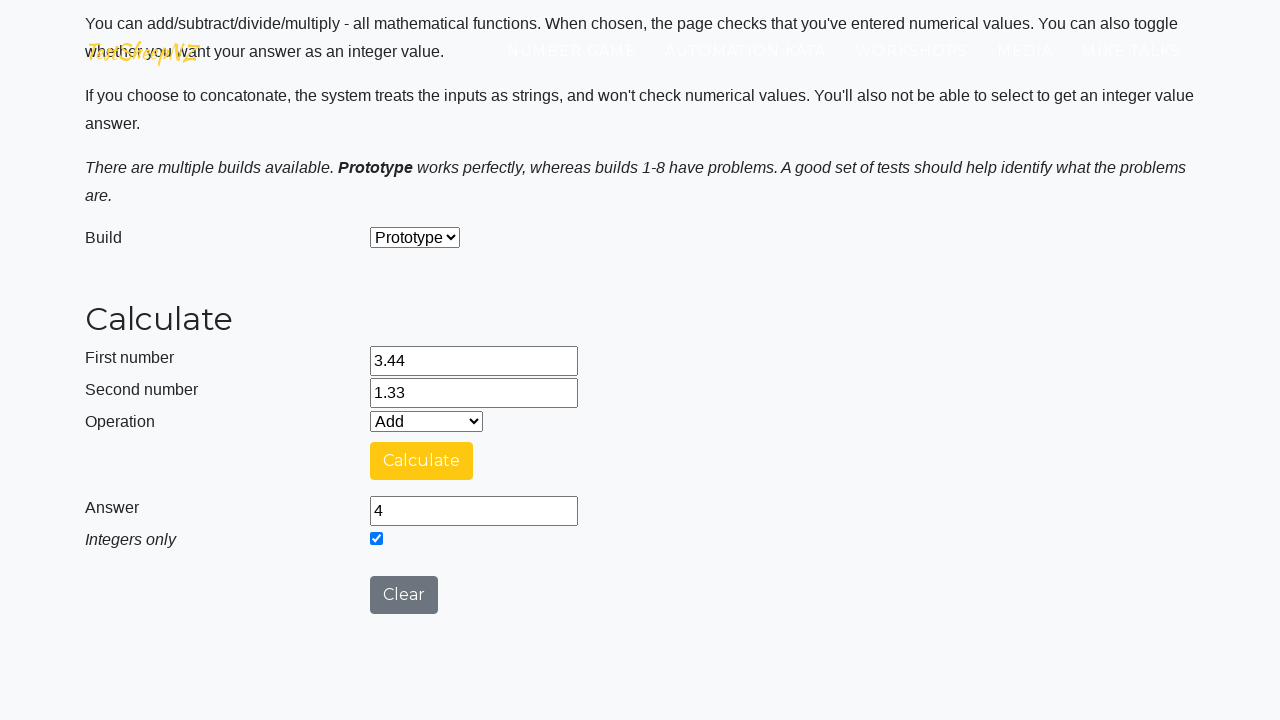

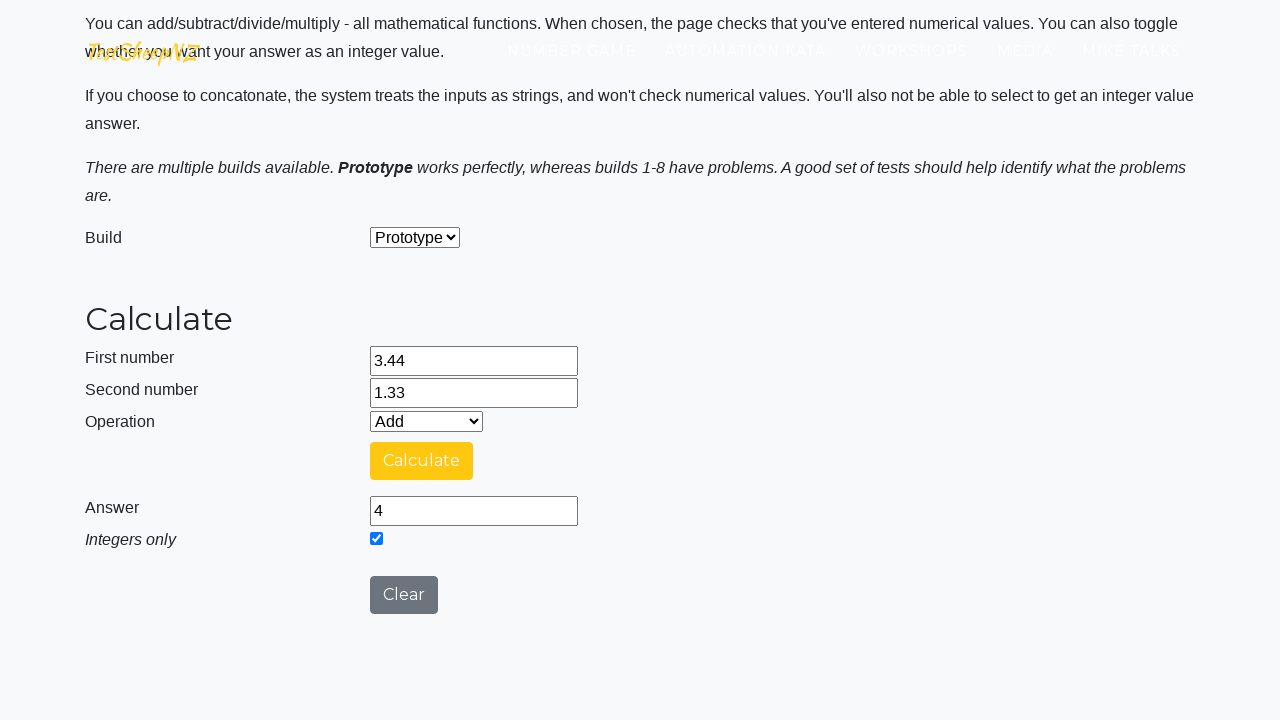